Navigates to a specific anime page (Naruto) and verifies detailed information including title, type, episodes, and genres are displayed

Starting URL: https://myanimelist.net/anime/20/Naruto

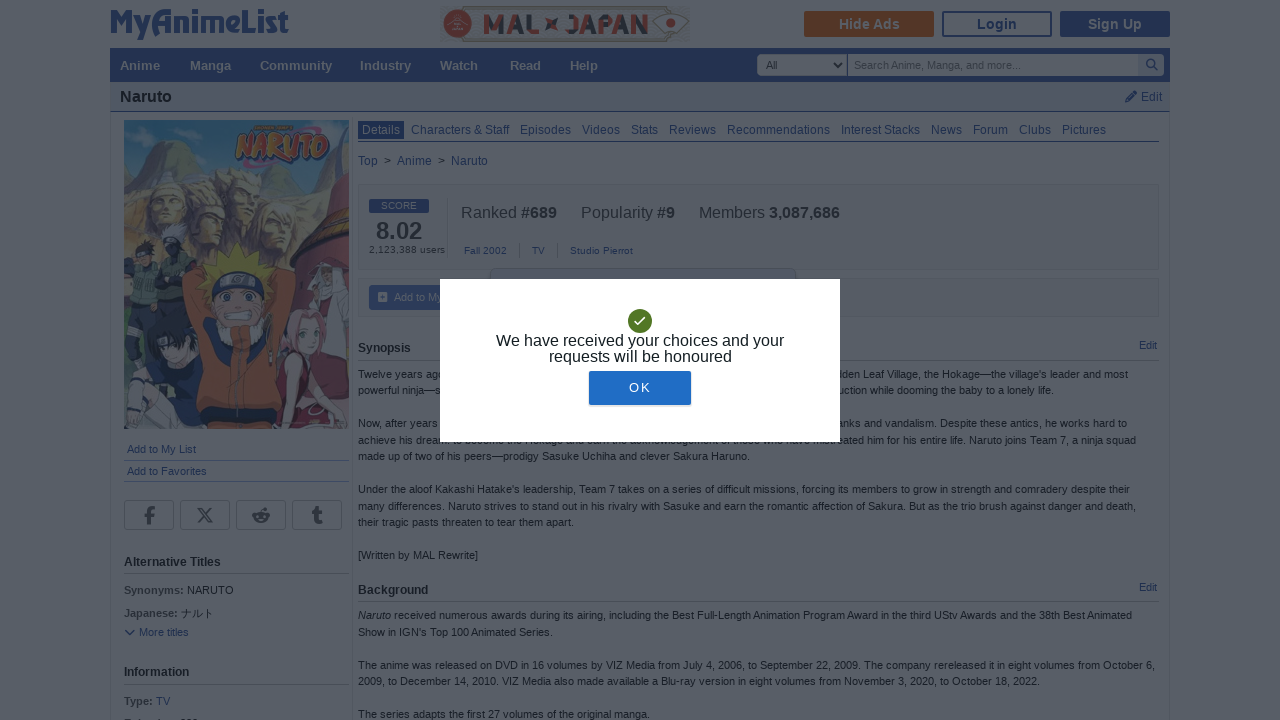

Waited for anime title element to load on Naruto detail page
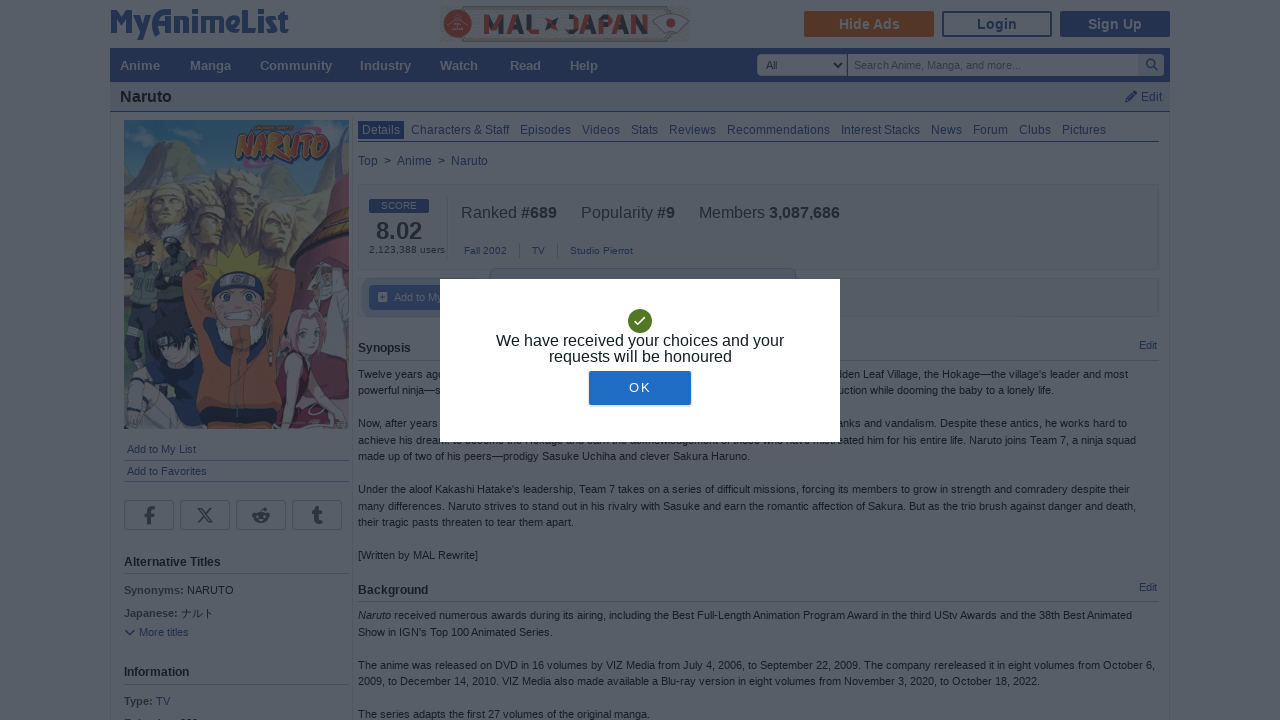

Waited for Type information to be displayed
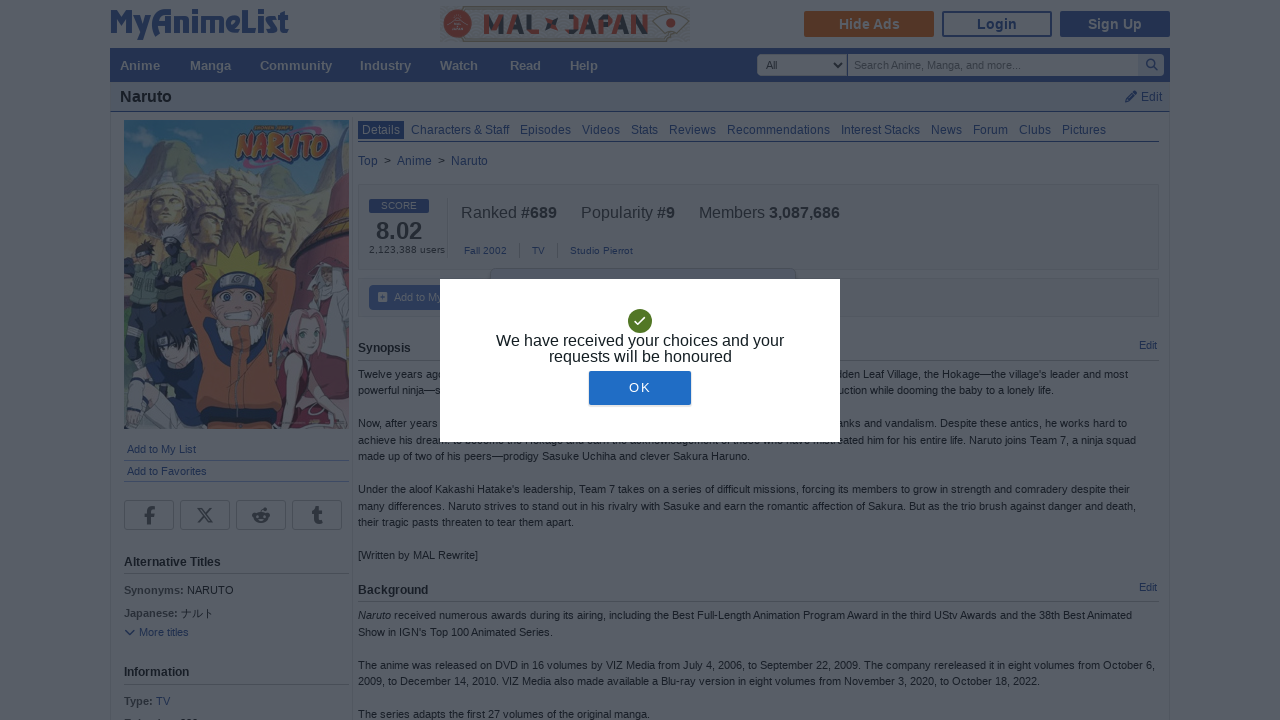

Waited for Episodes information to be displayed
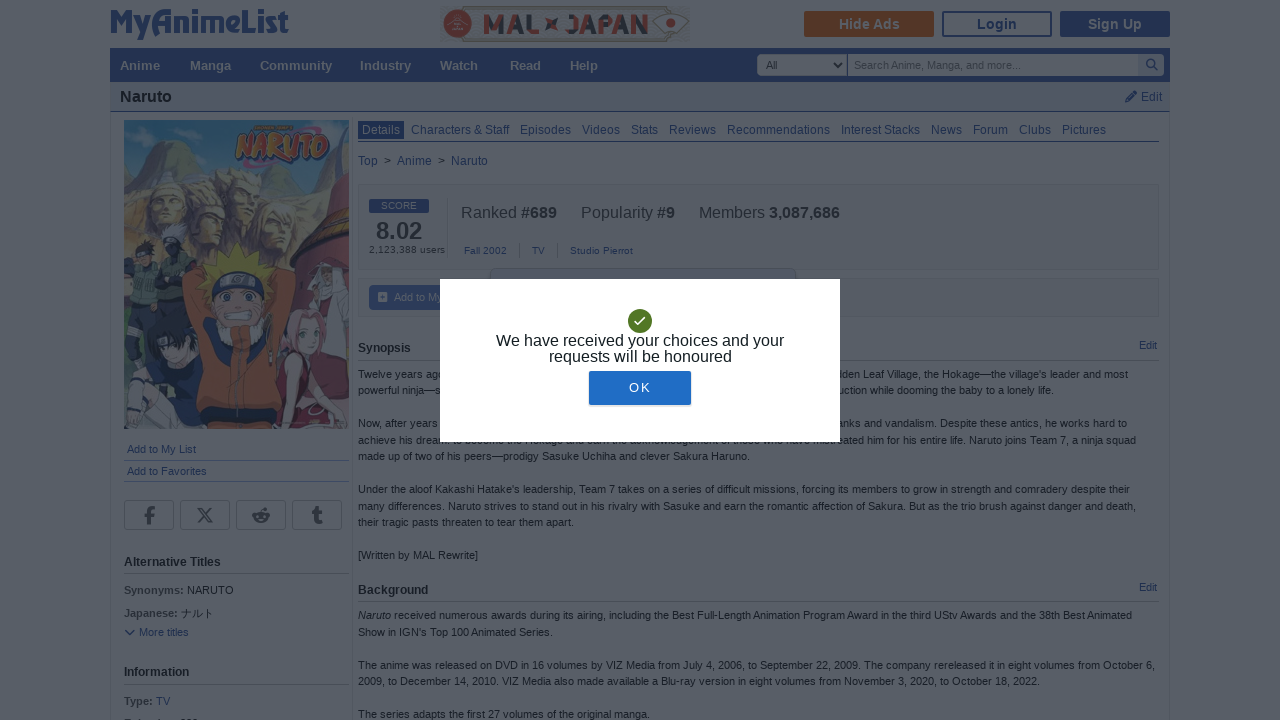

Waited for Genres information to be displayed
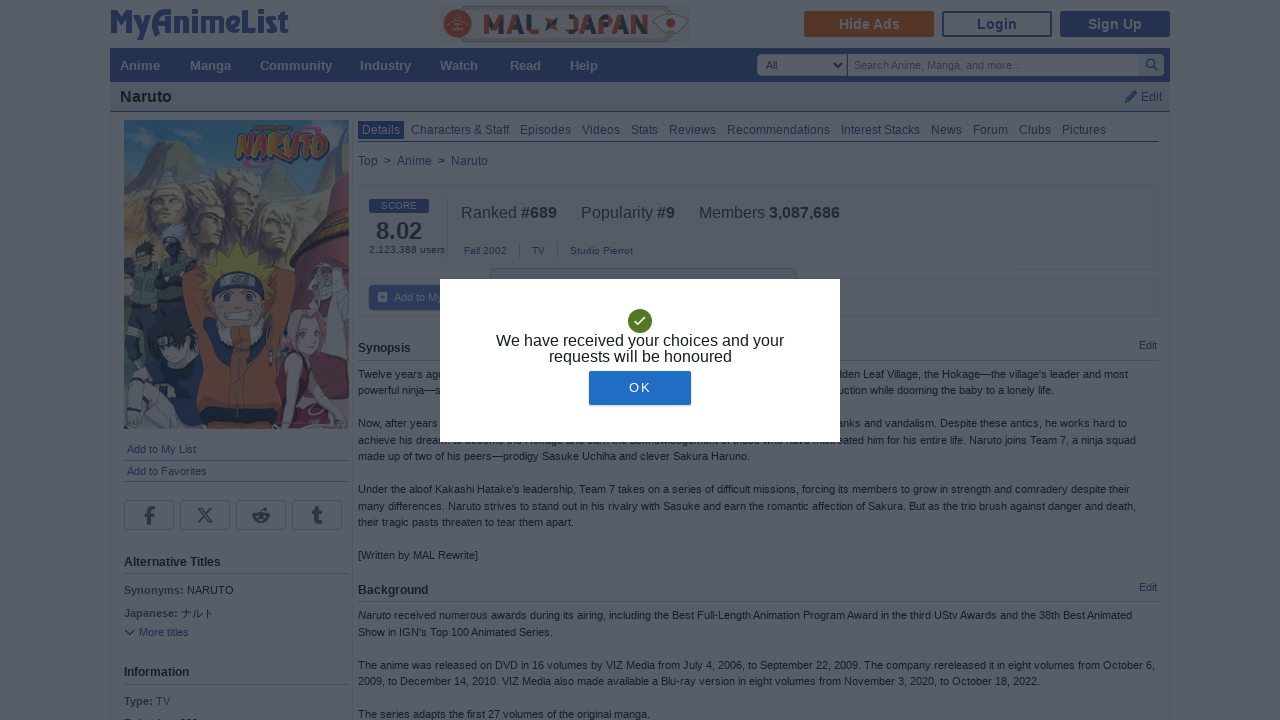

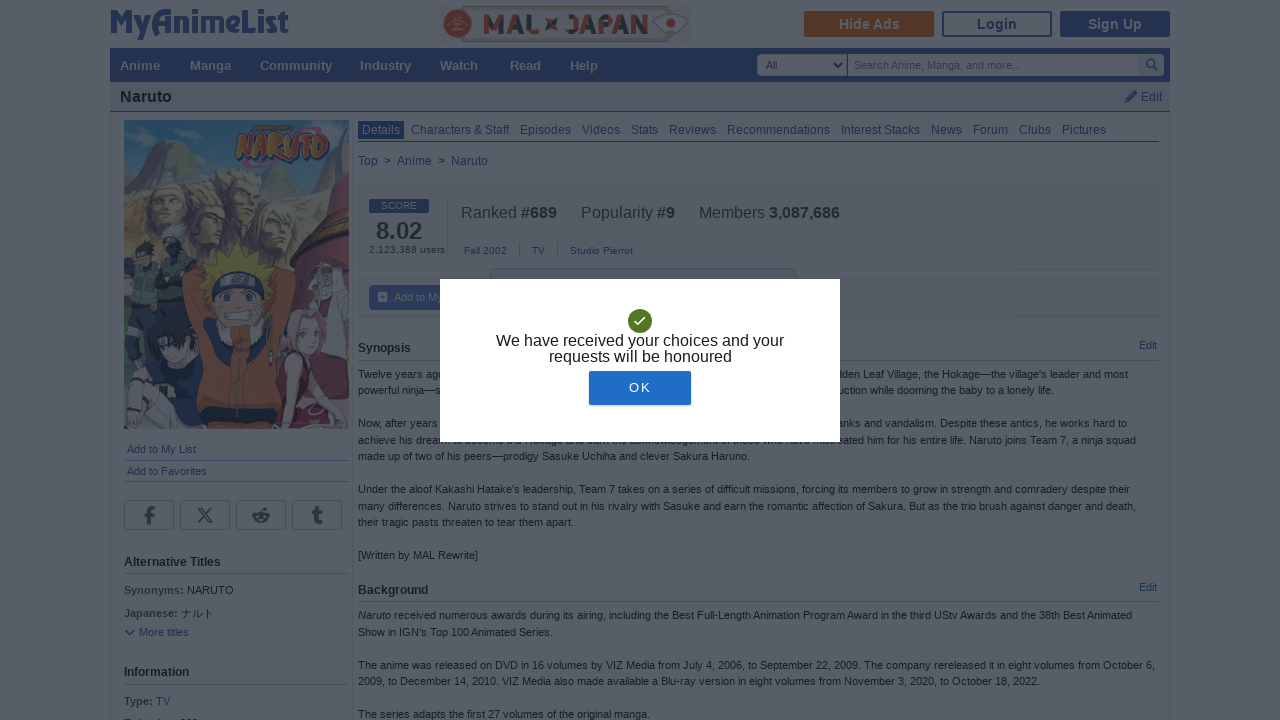